Tests adding multiple todo items and verifying they appear in the list

Starting URL: https://demo.playwright.dev/todomvc

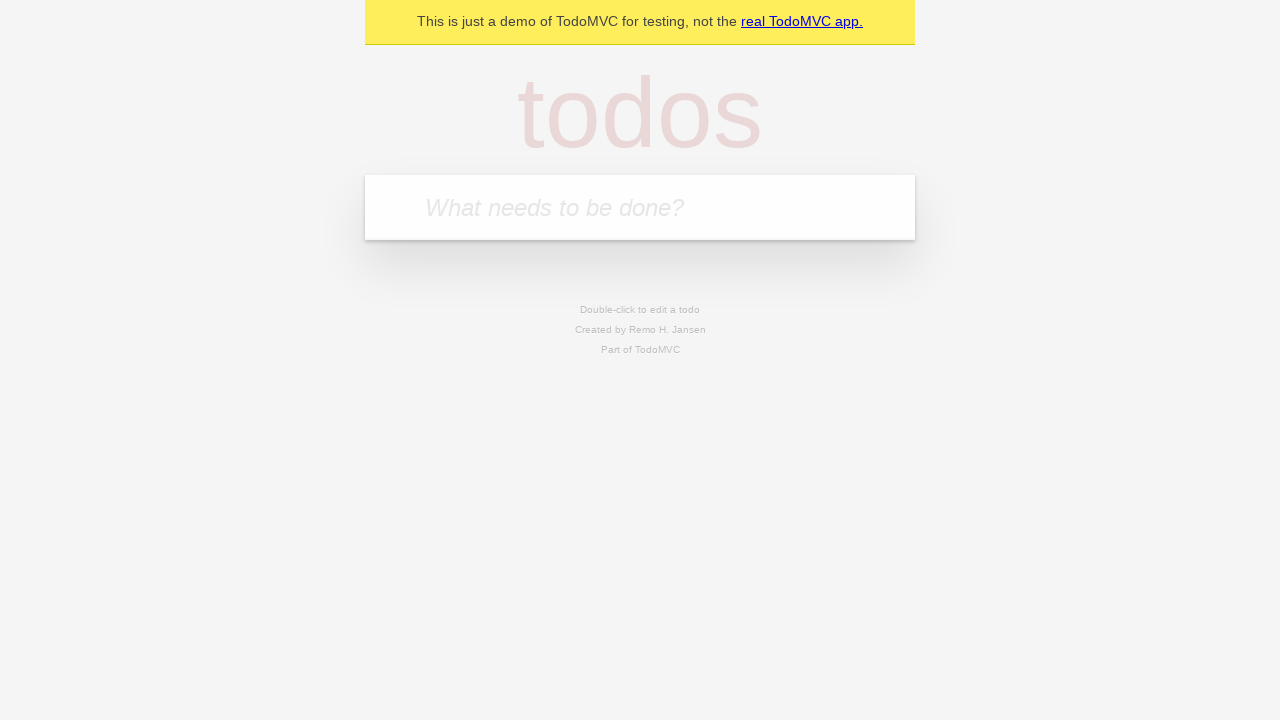

Located the 'What needs to be done?' input field
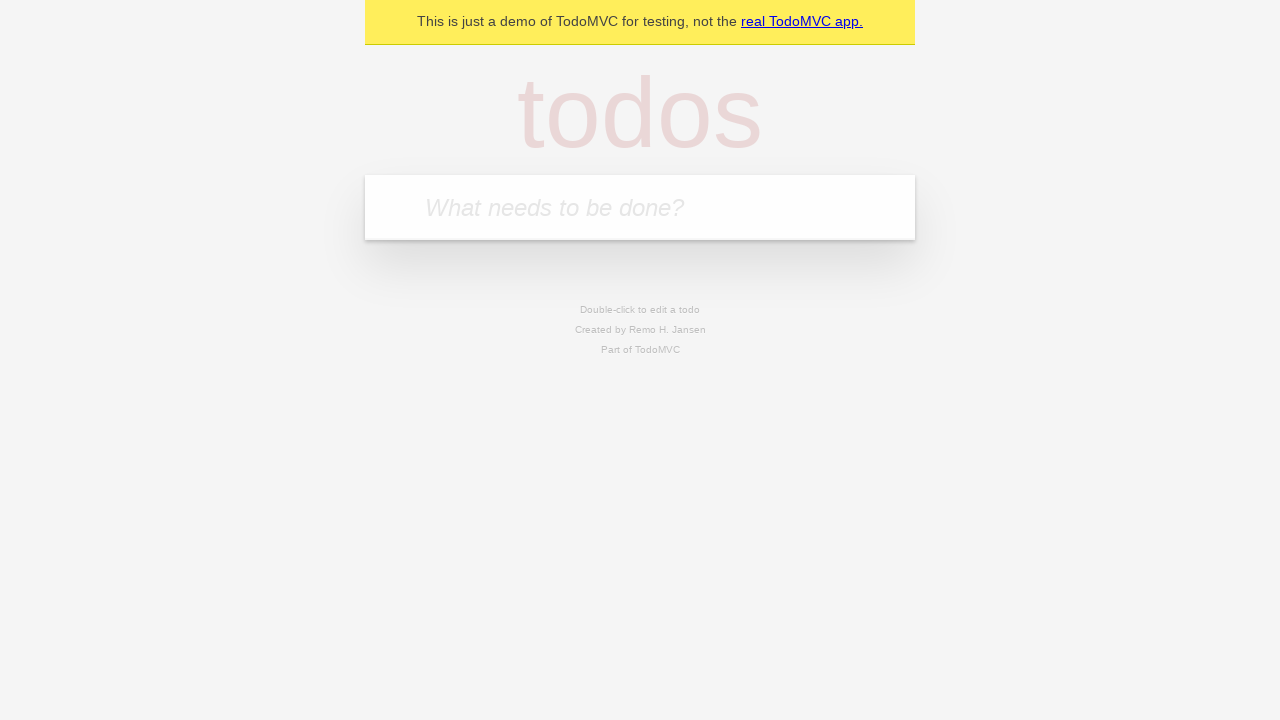

Filled first todo item with 'buy some cheese' on internal:attr=[placeholder="What needs to be done?"i]
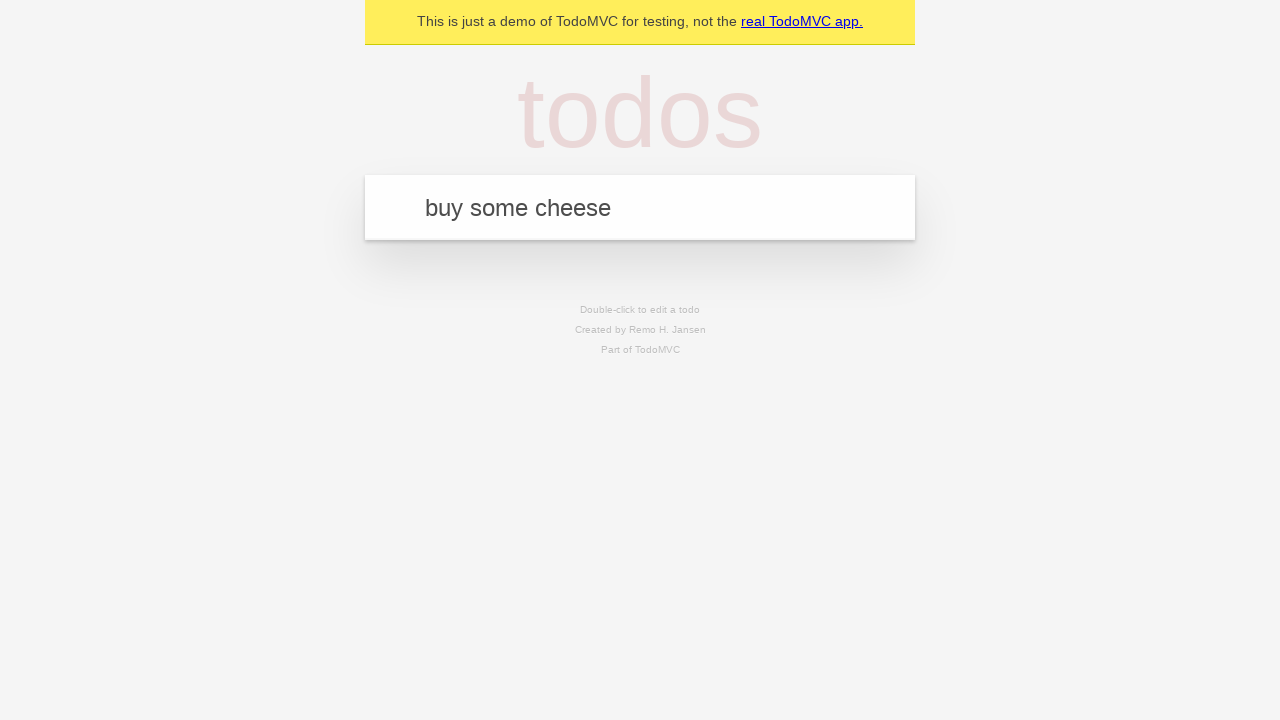

Pressed Enter to add first todo item on internal:attr=[placeholder="What needs to be done?"i]
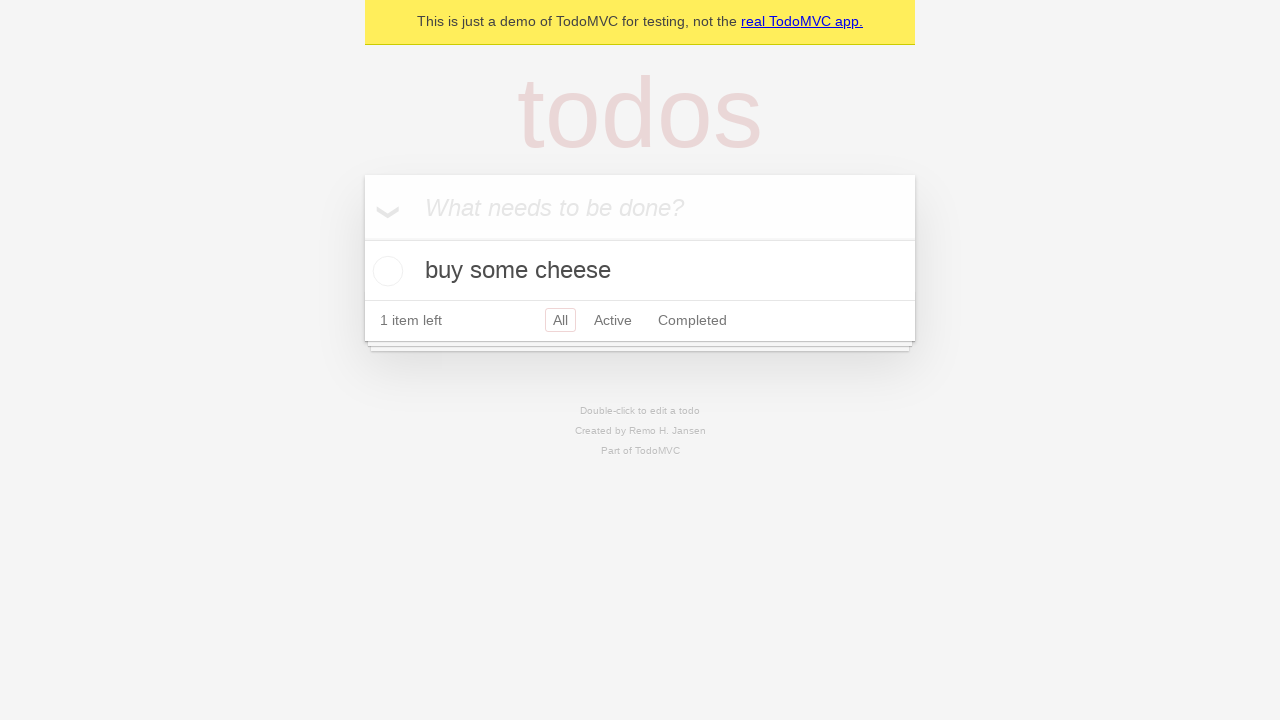

First todo item appeared in the list
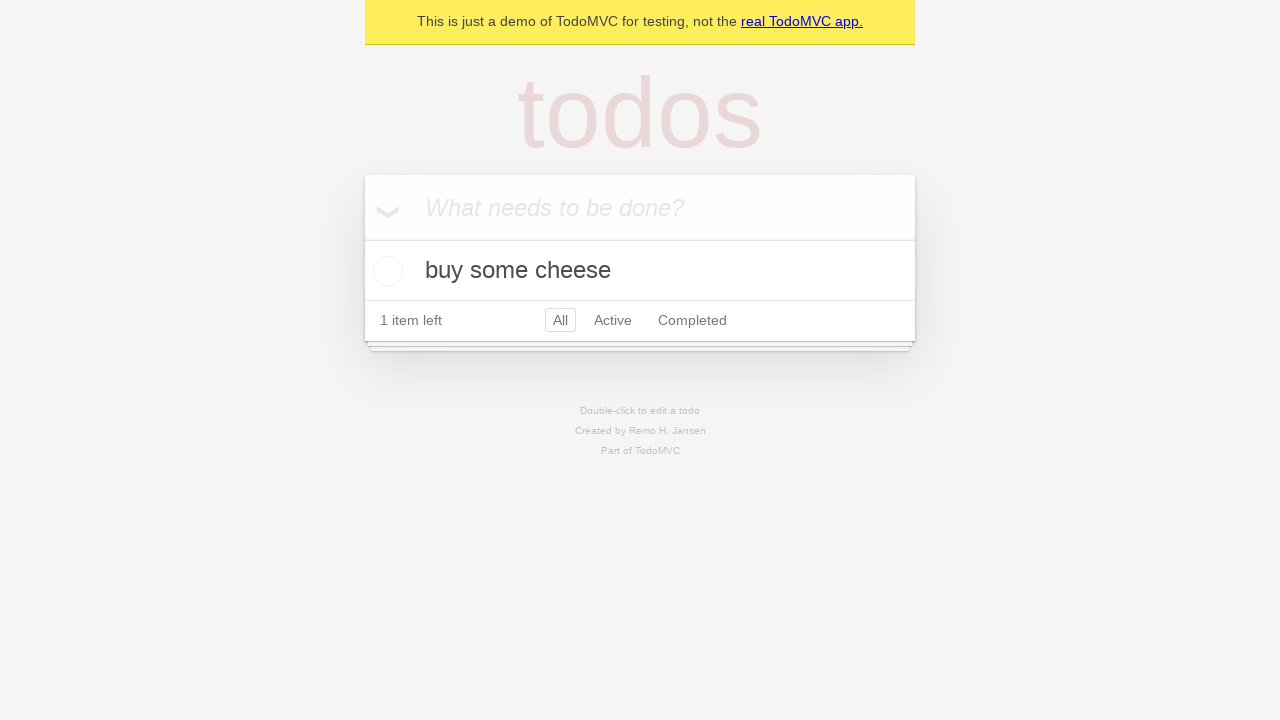

Filled second todo item with 'feed the cat' on internal:attr=[placeholder="What needs to be done?"i]
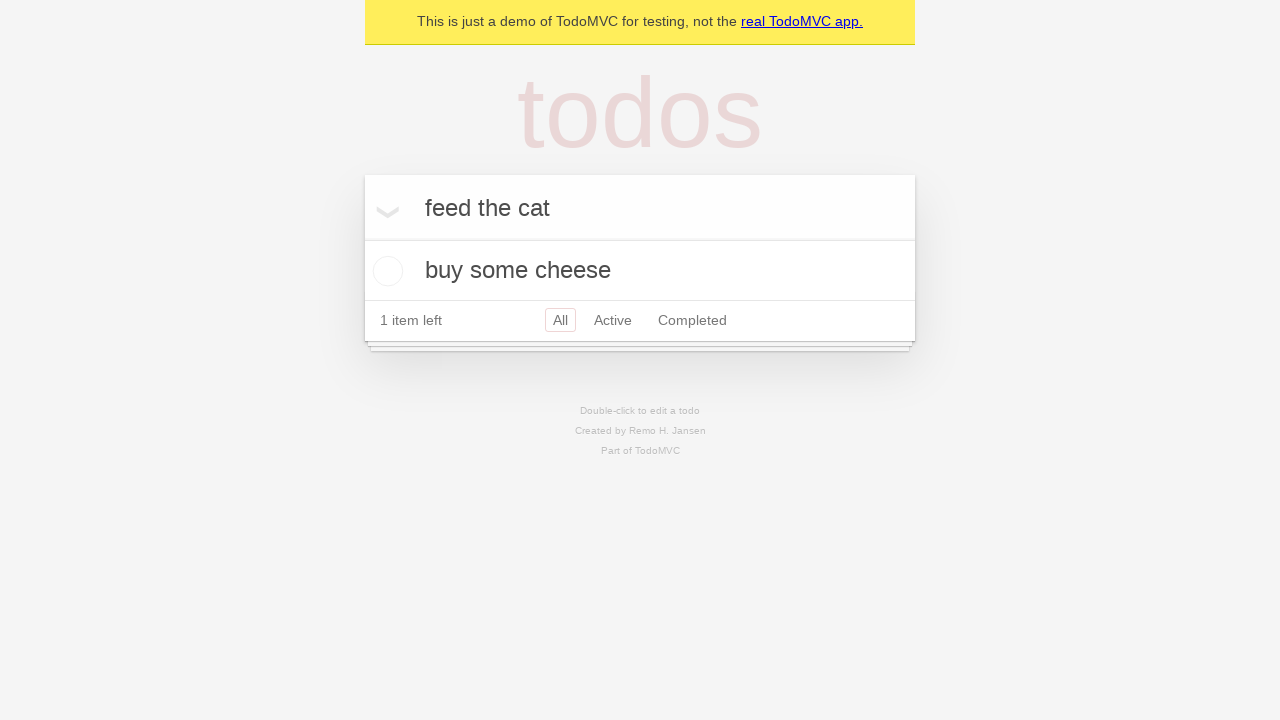

Pressed Enter to add second todo item on internal:attr=[placeholder="What needs to be done?"i]
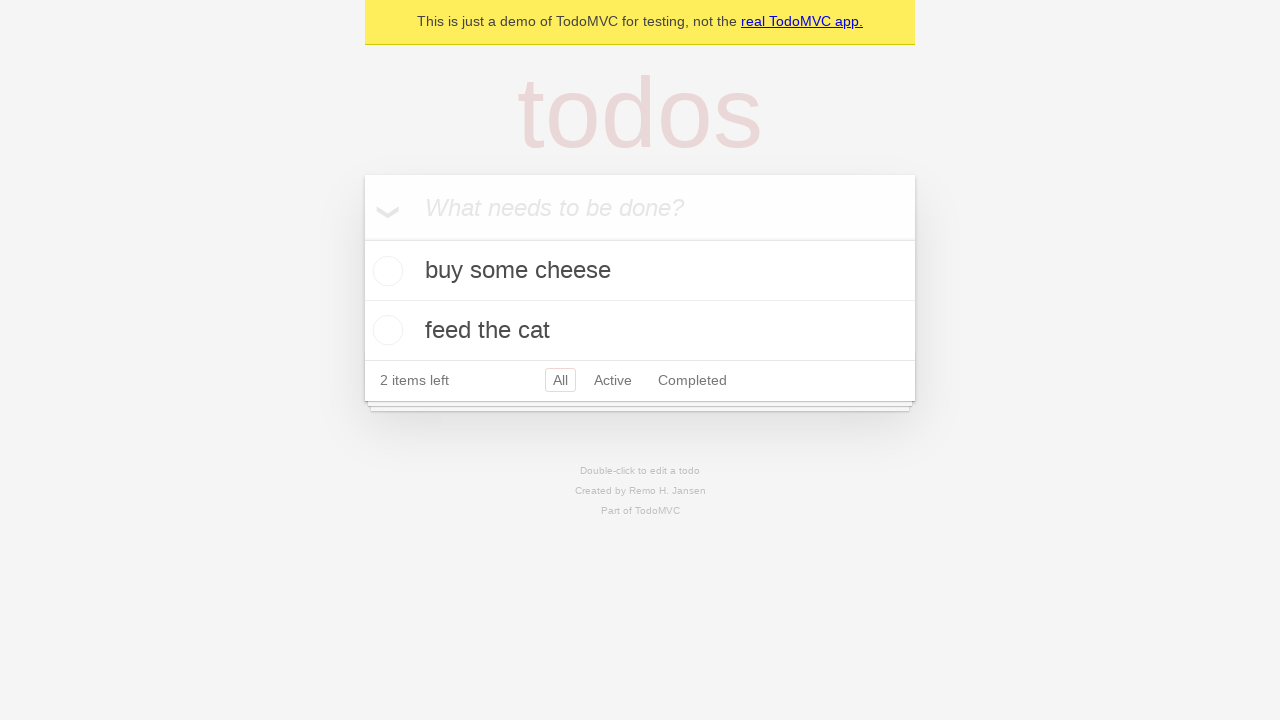

Verified both todo items are visible in the list
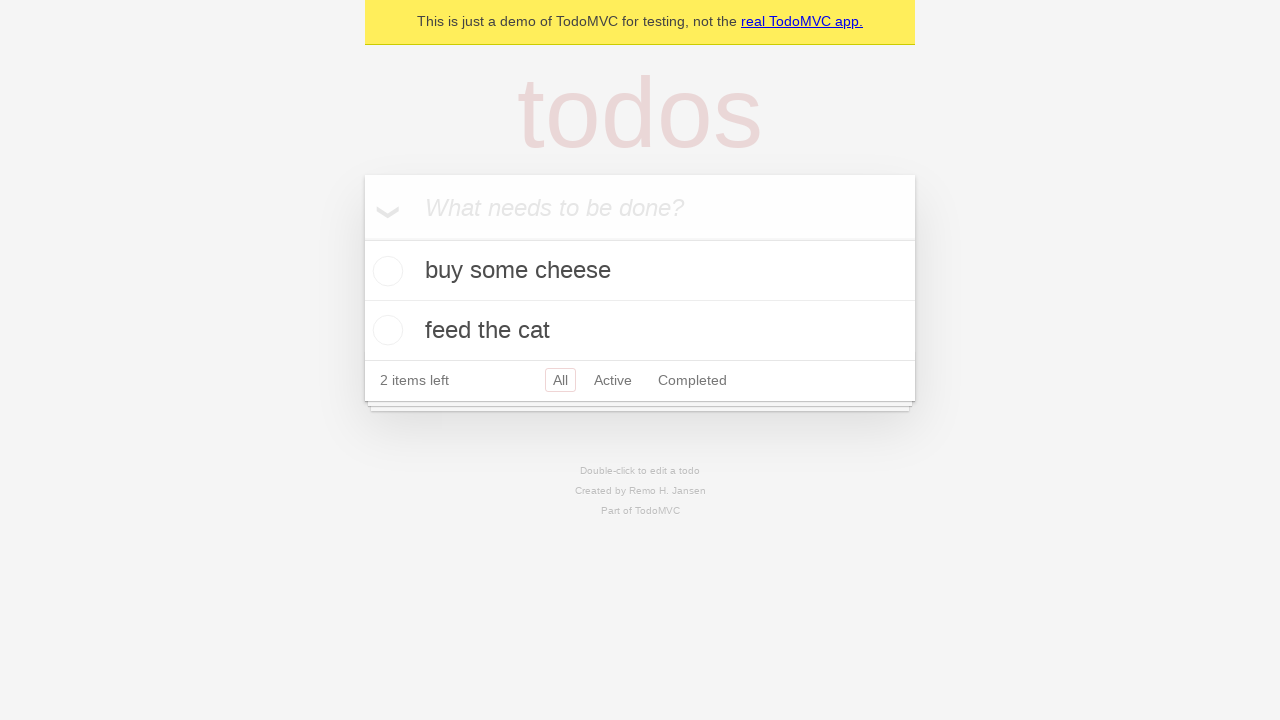

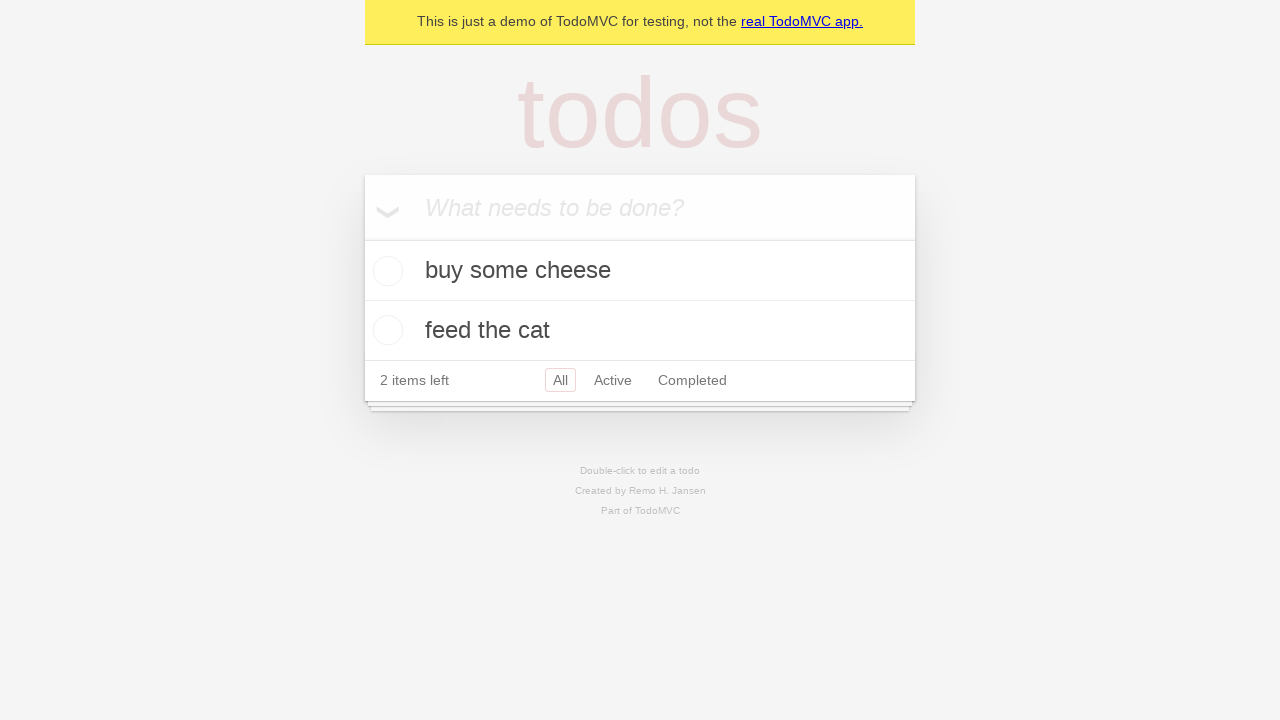